Navigates to a GitHub profile page and refreshes it multiple times to test page refresh functionality

Starting URL: http://github.com/testuser567

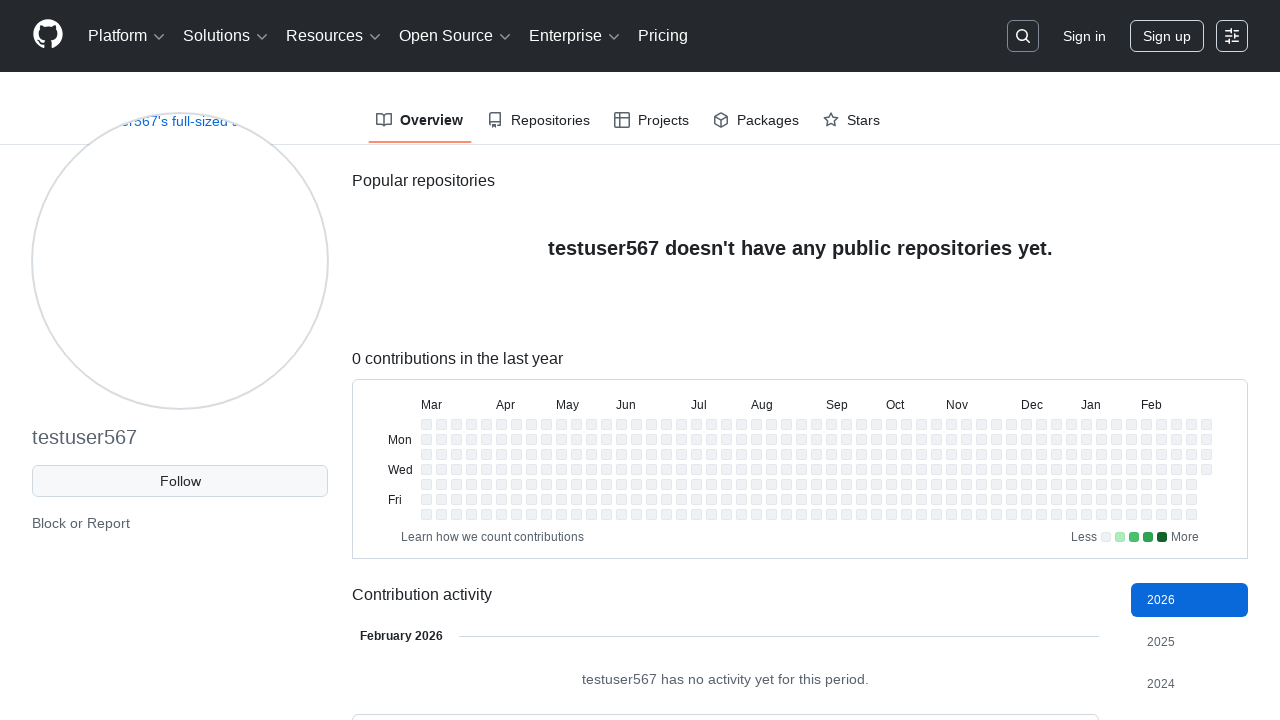

Navigated to GitHub profile page for testuser567
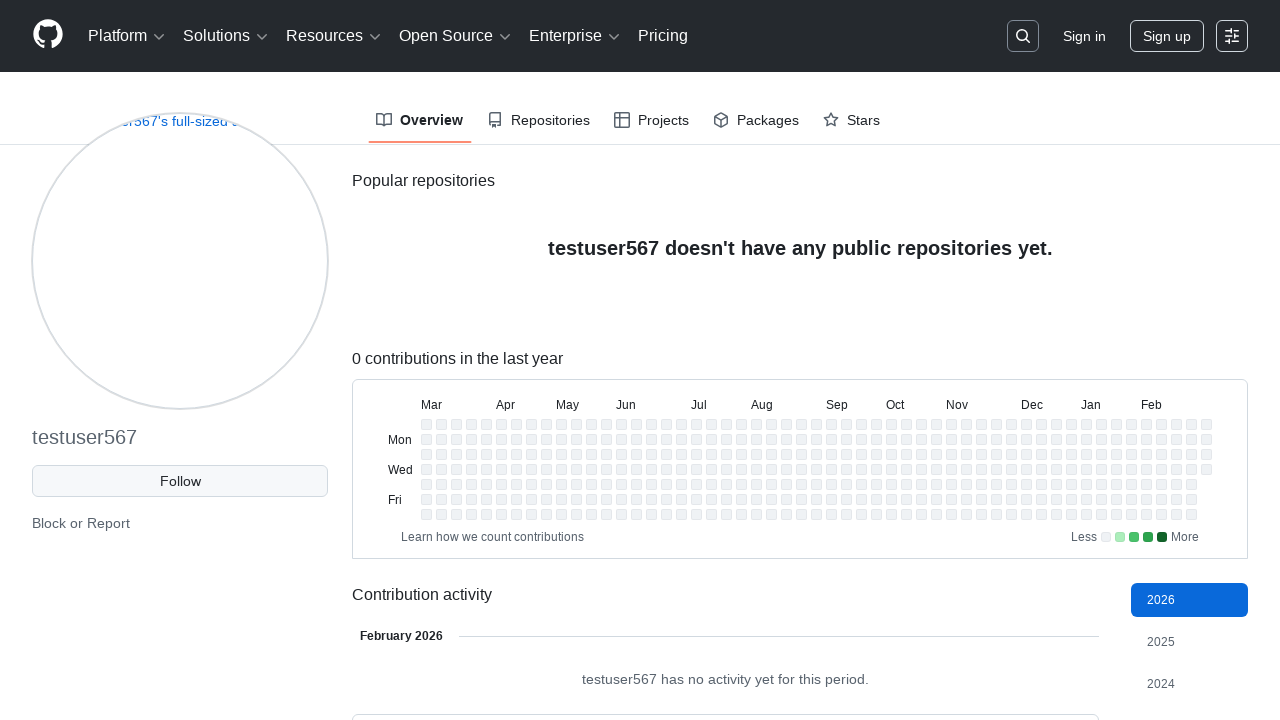

Refreshed GitHub profile page (refresh #1 of 20)
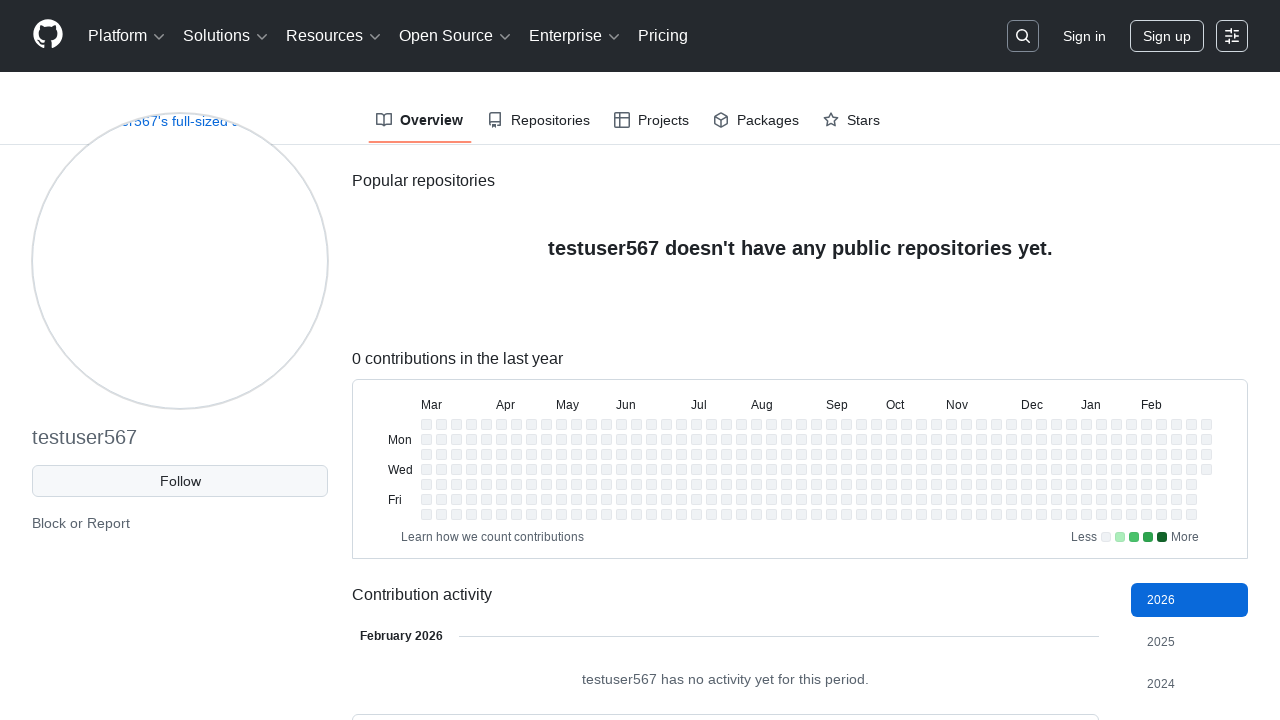

Refreshed GitHub profile page (refresh #2 of 20)
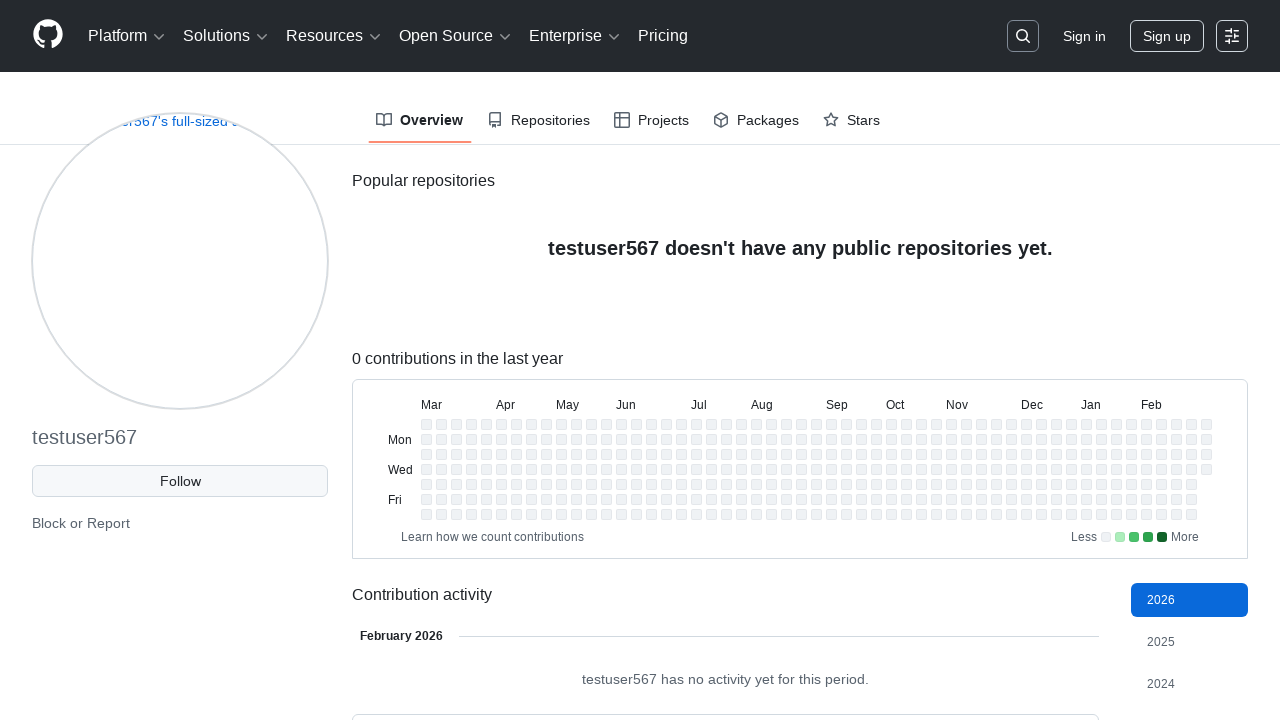

Refreshed GitHub profile page (refresh #3 of 20)
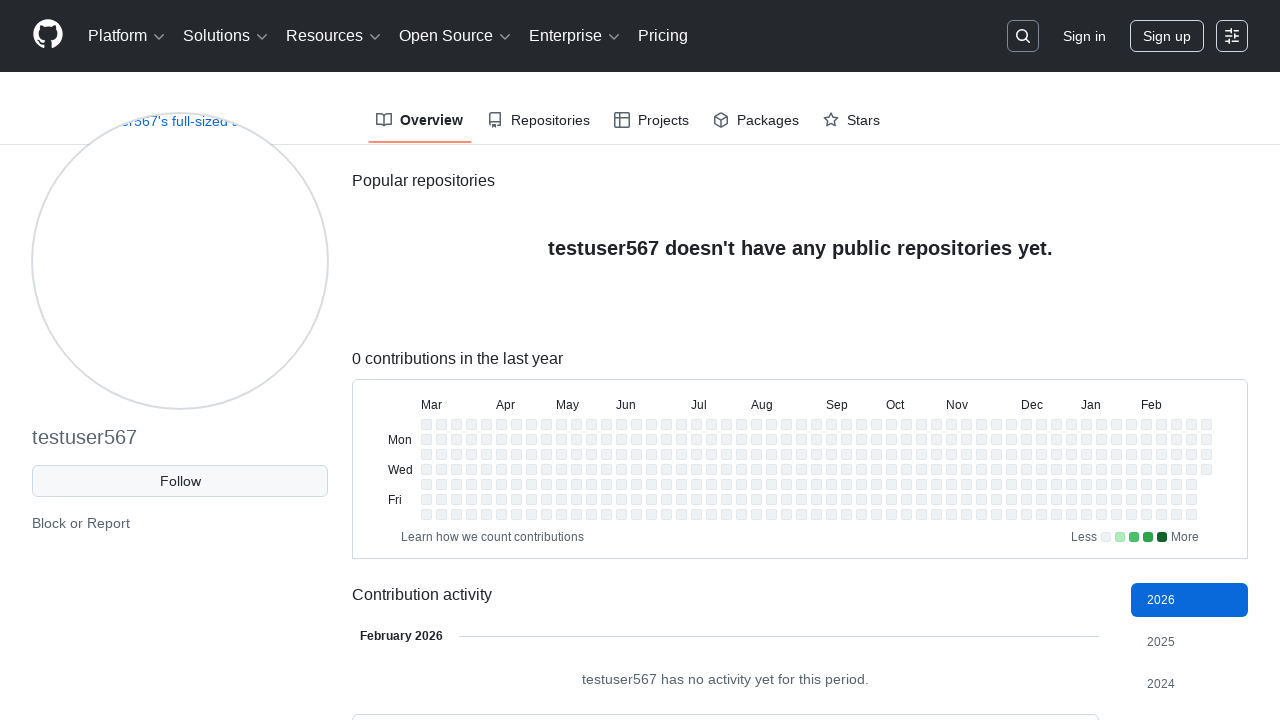

Refreshed GitHub profile page (refresh #4 of 20)
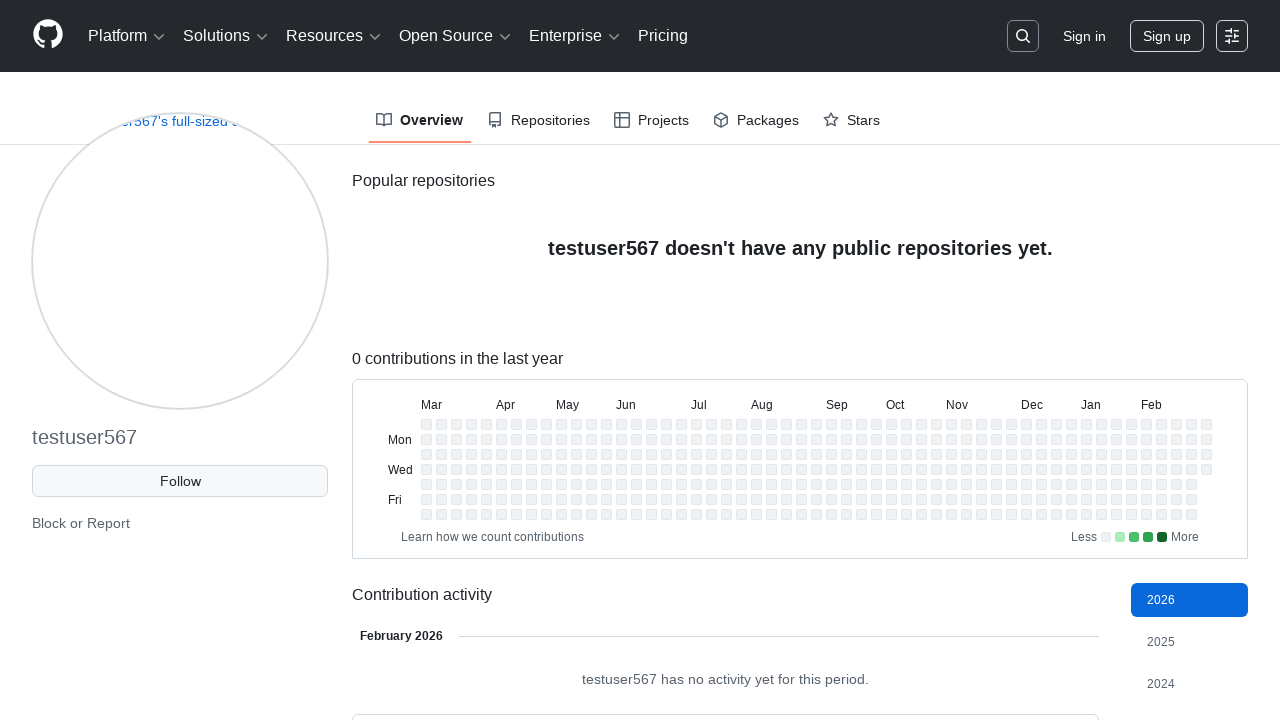

Refreshed GitHub profile page (refresh #5 of 20)
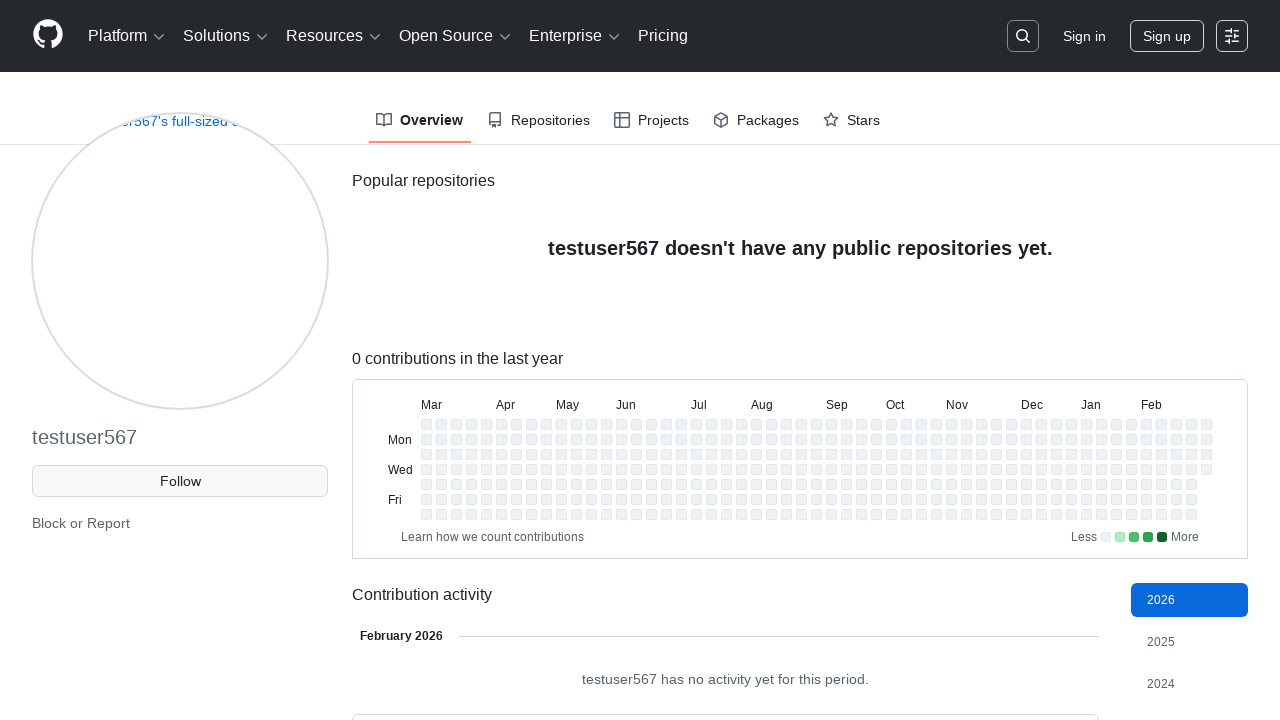

Refreshed GitHub profile page (refresh #6 of 20)
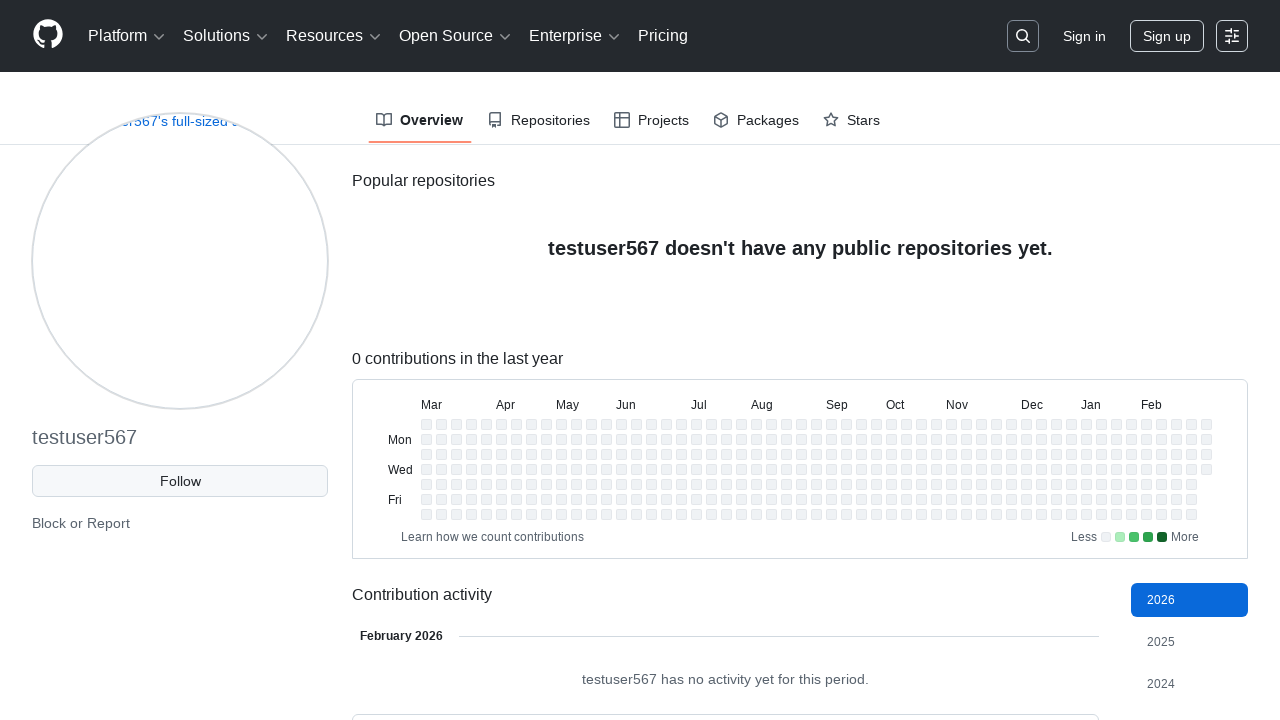

Refreshed GitHub profile page (refresh #7 of 20)
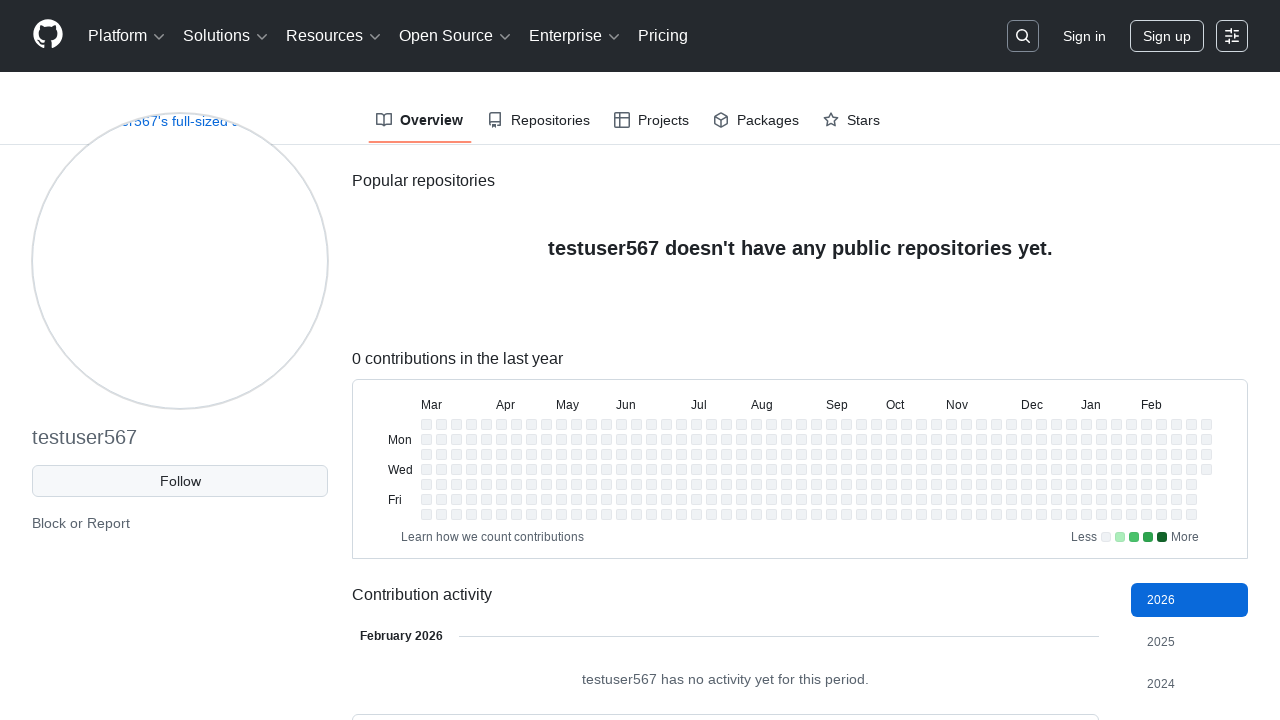

Refreshed GitHub profile page (refresh #8 of 20)
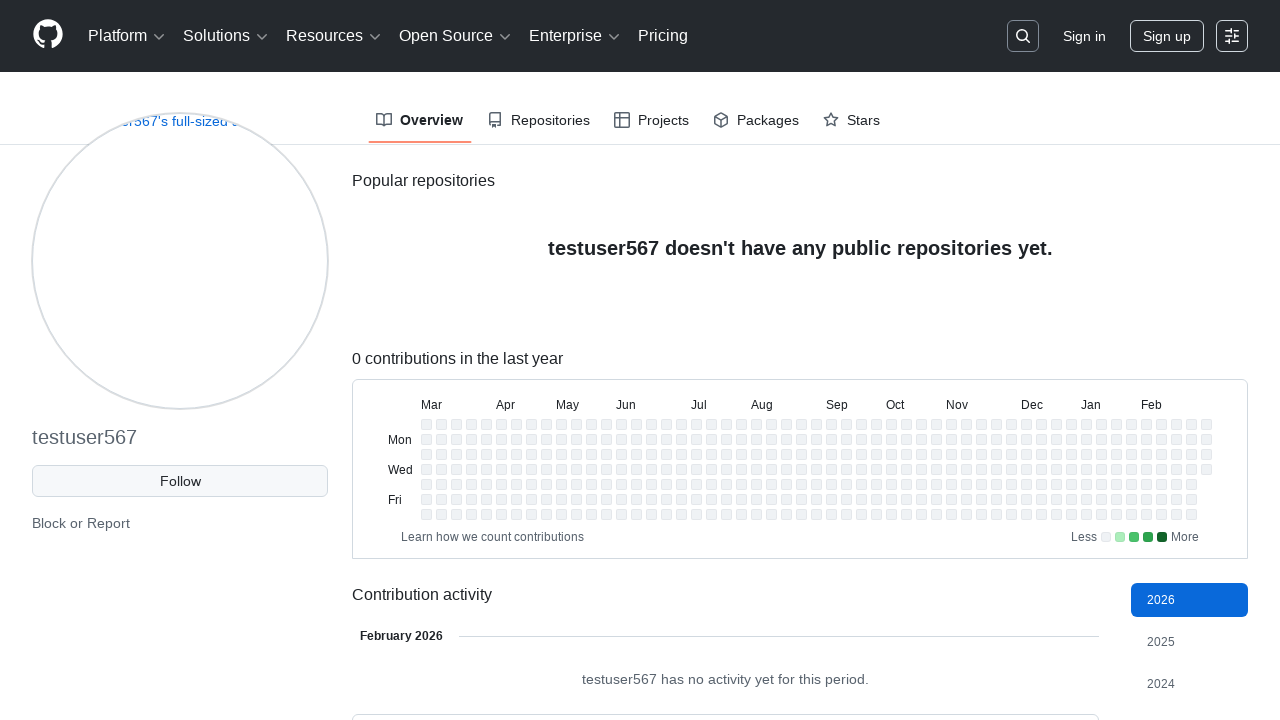

Refreshed GitHub profile page (refresh #9 of 20)
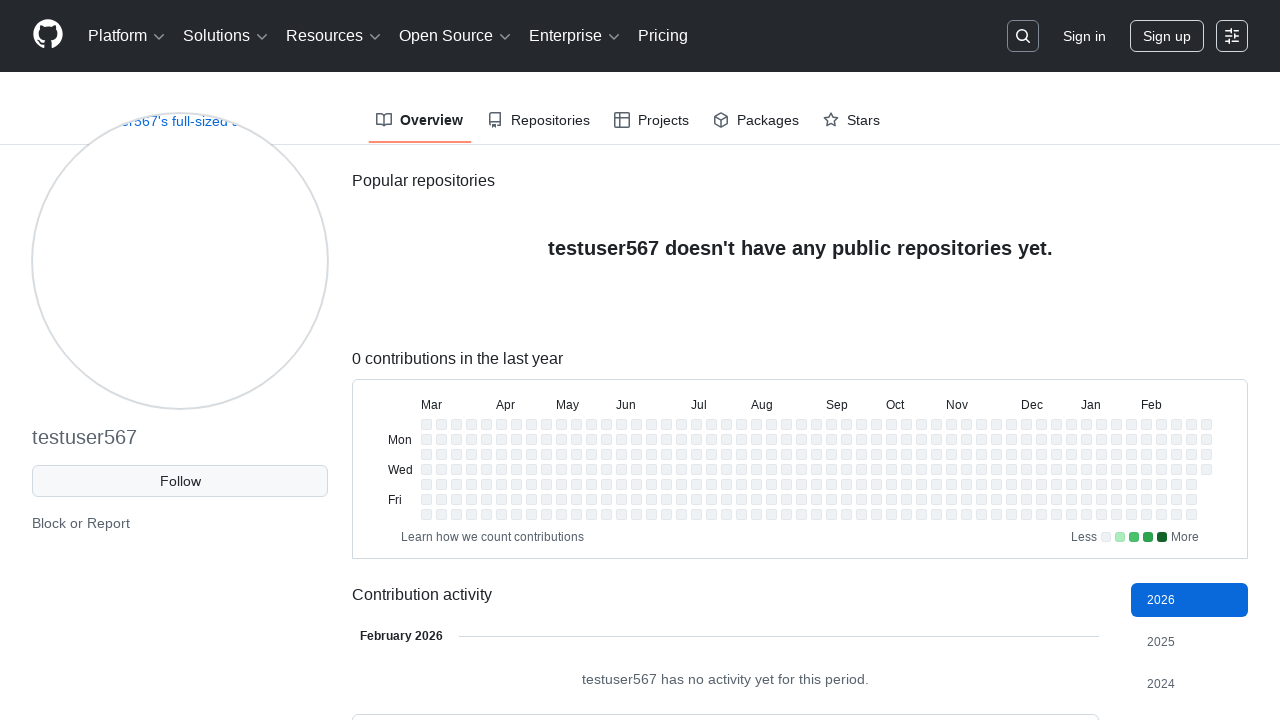

Refreshed GitHub profile page (refresh #10 of 20)
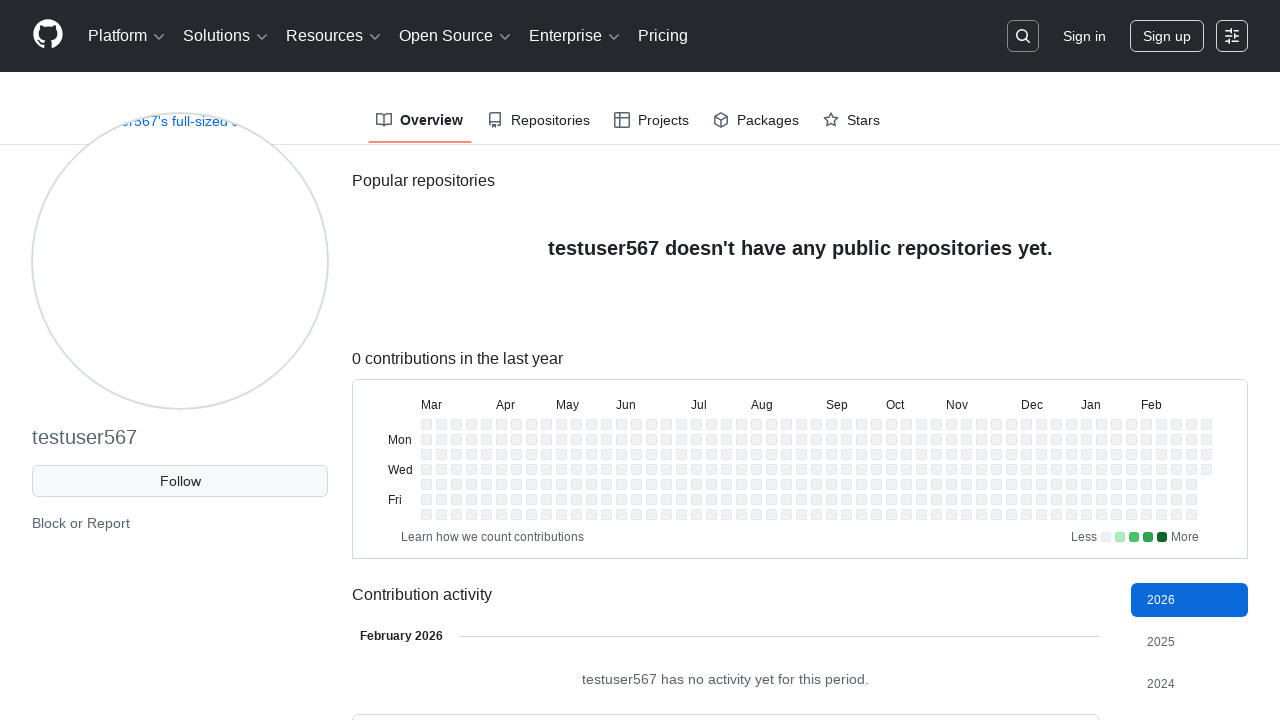

Refreshed GitHub profile page (refresh #11 of 20)
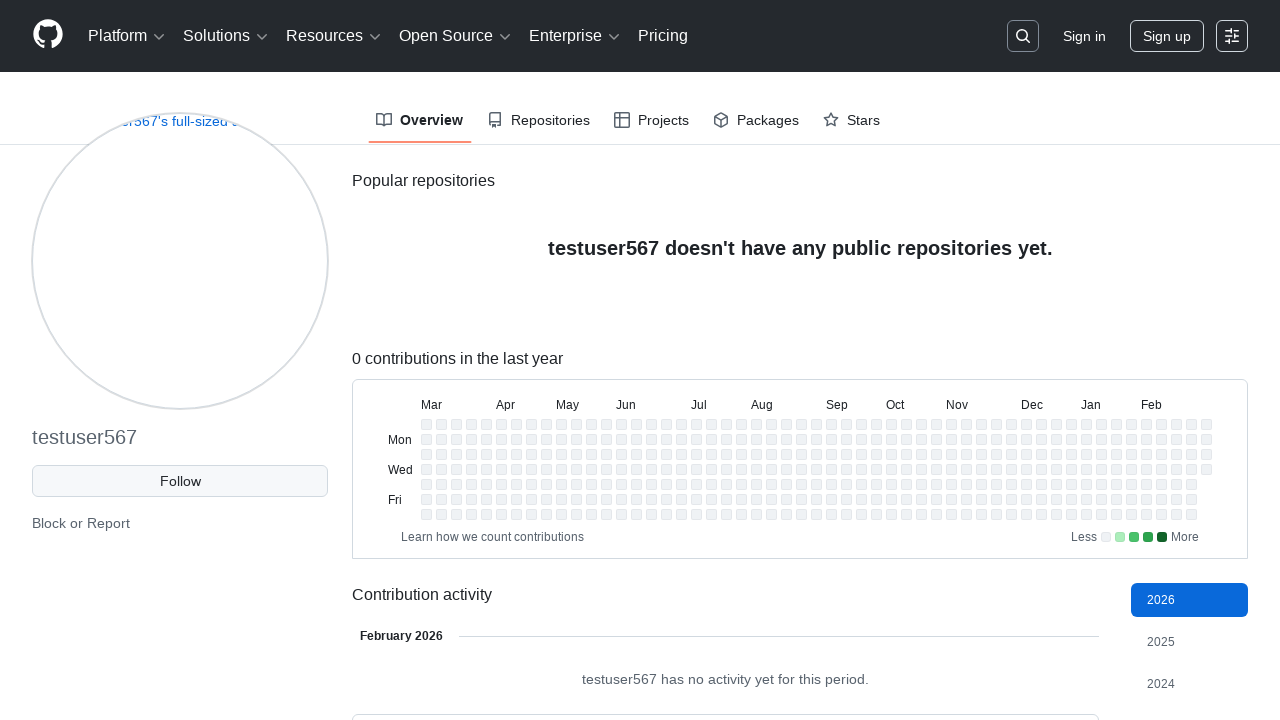

Refreshed GitHub profile page (refresh #12 of 20)
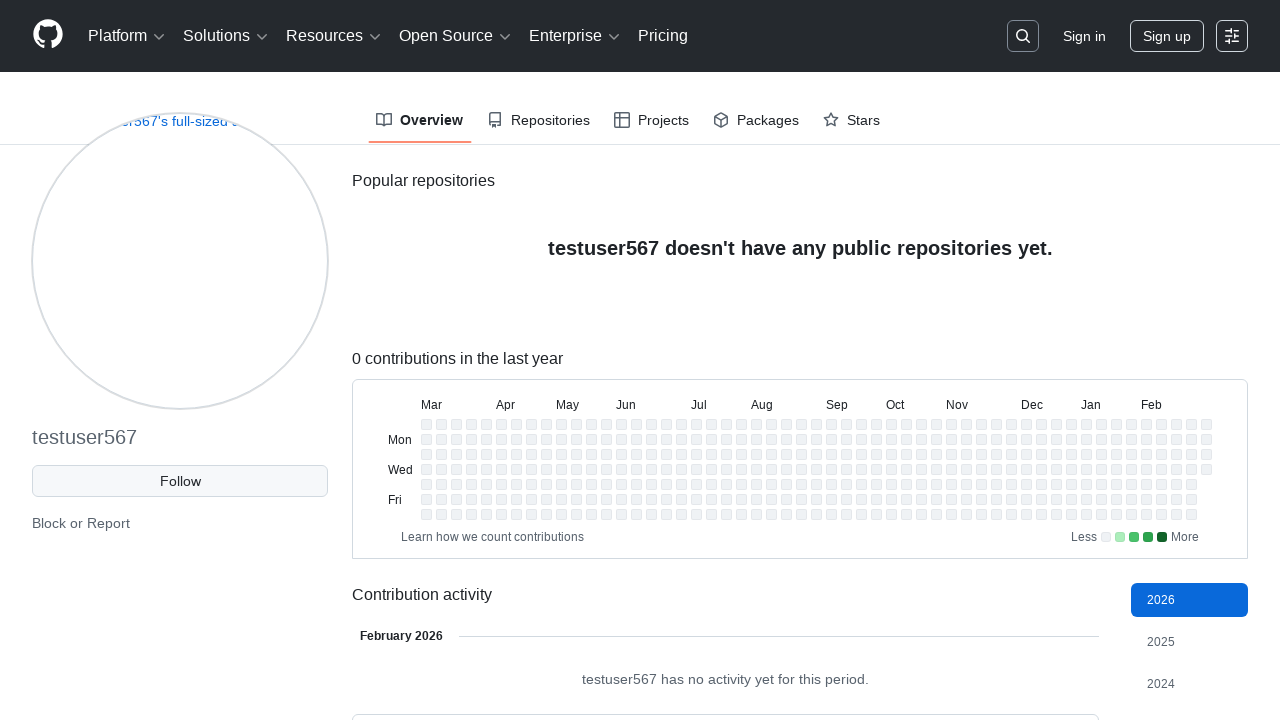

Refreshed GitHub profile page (refresh #13 of 20)
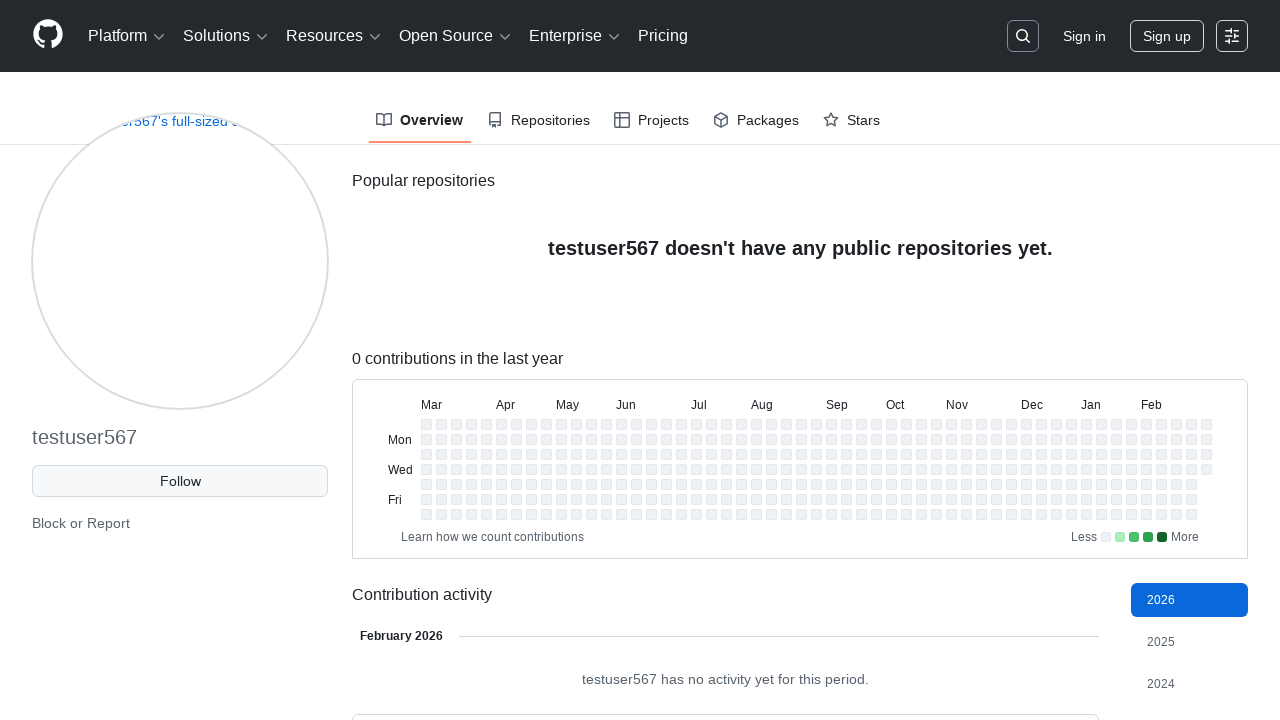

Refreshed GitHub profile page (refresh #14 of 20)
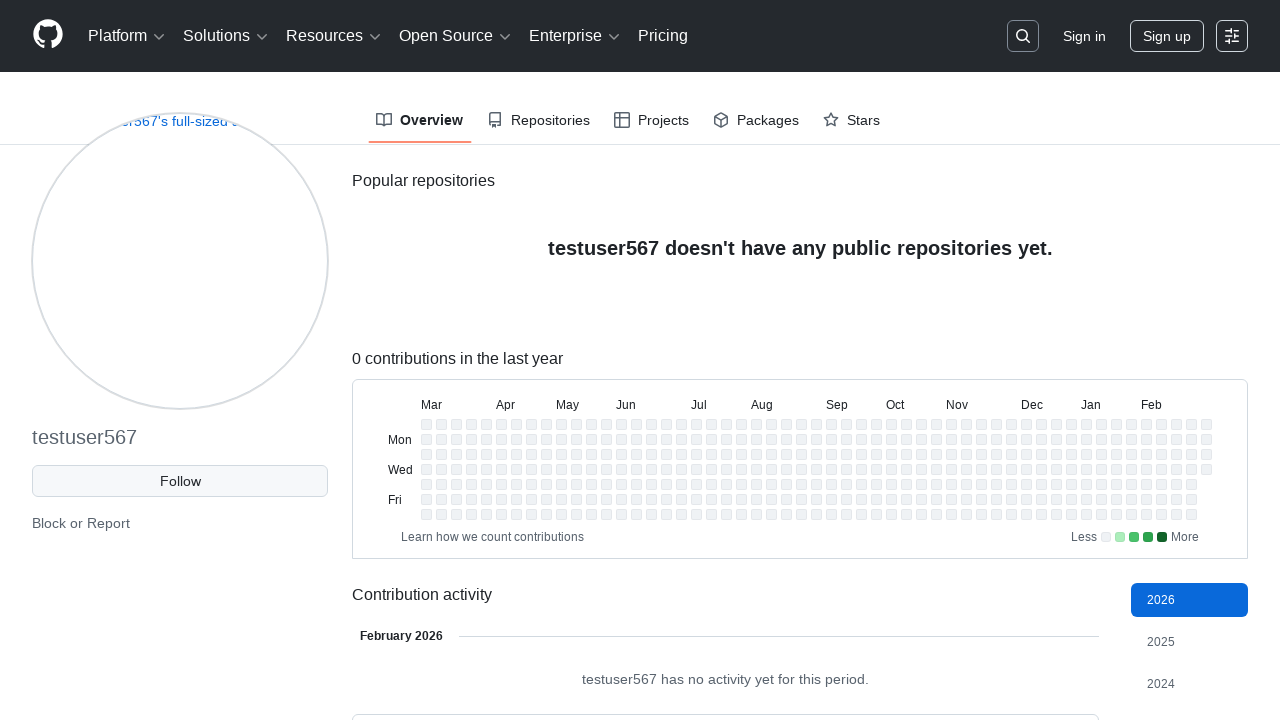

Refreshed GitHub profile page (refresh #15 of 20)
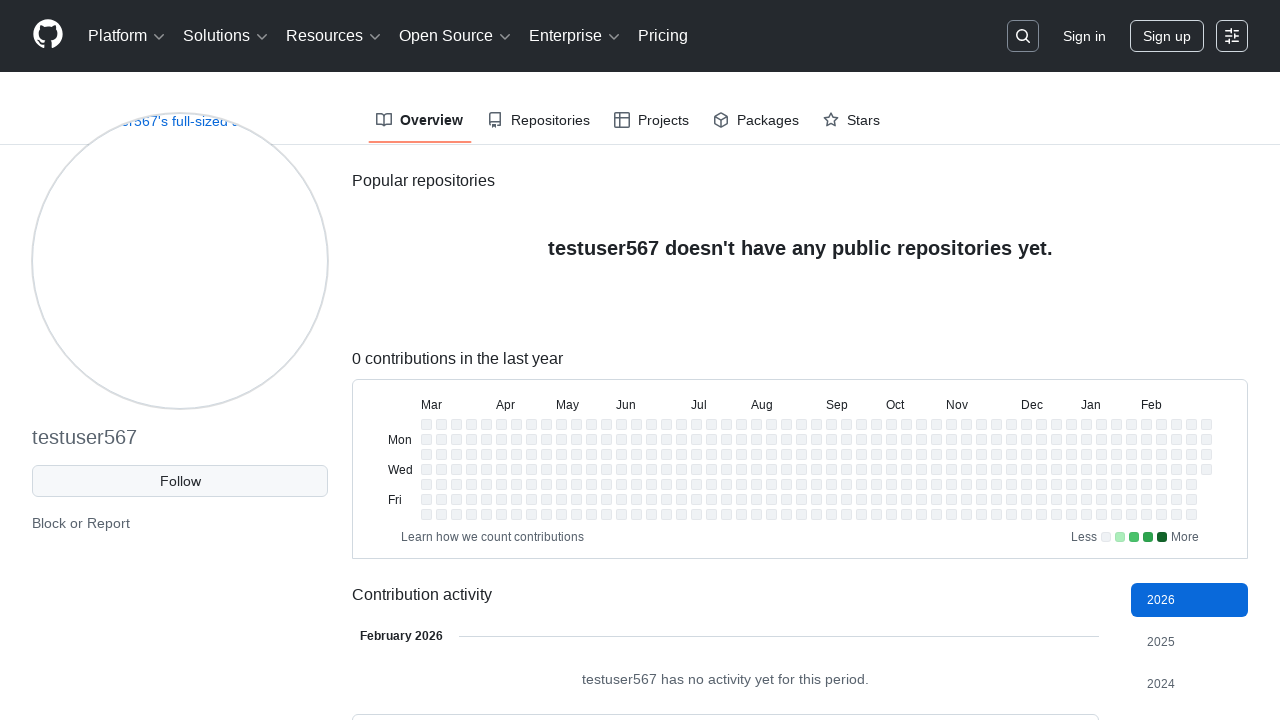

Refreshed GitHub profile page (refresh #16 of 20)
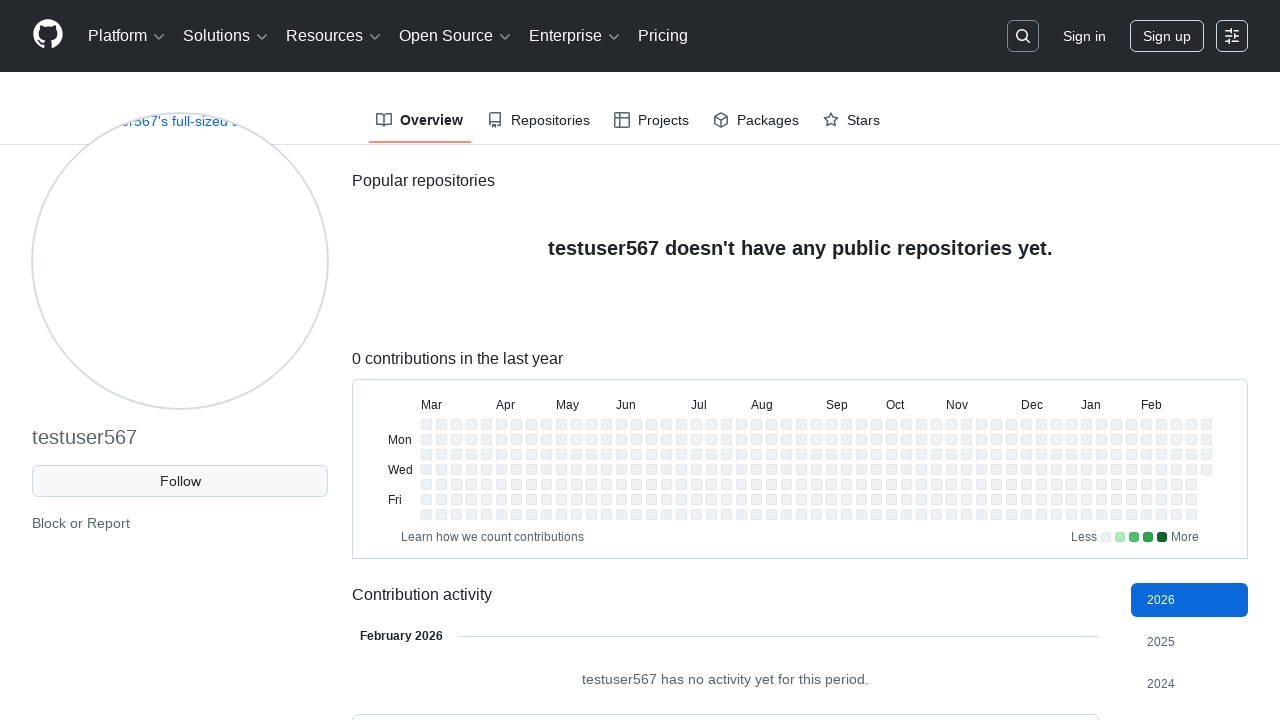

Refreshed GitHub profile page (refresh #17 of 20)
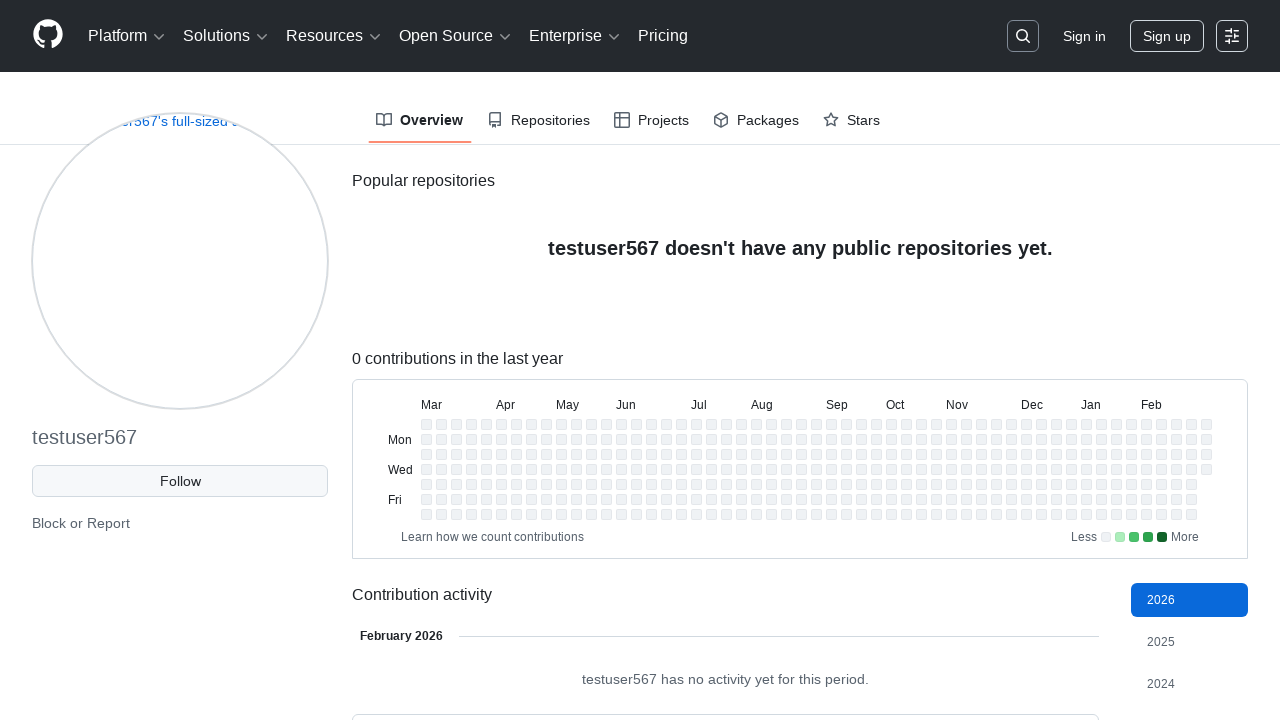

Refreshed GitHub profile page (refresh #18 of 20)
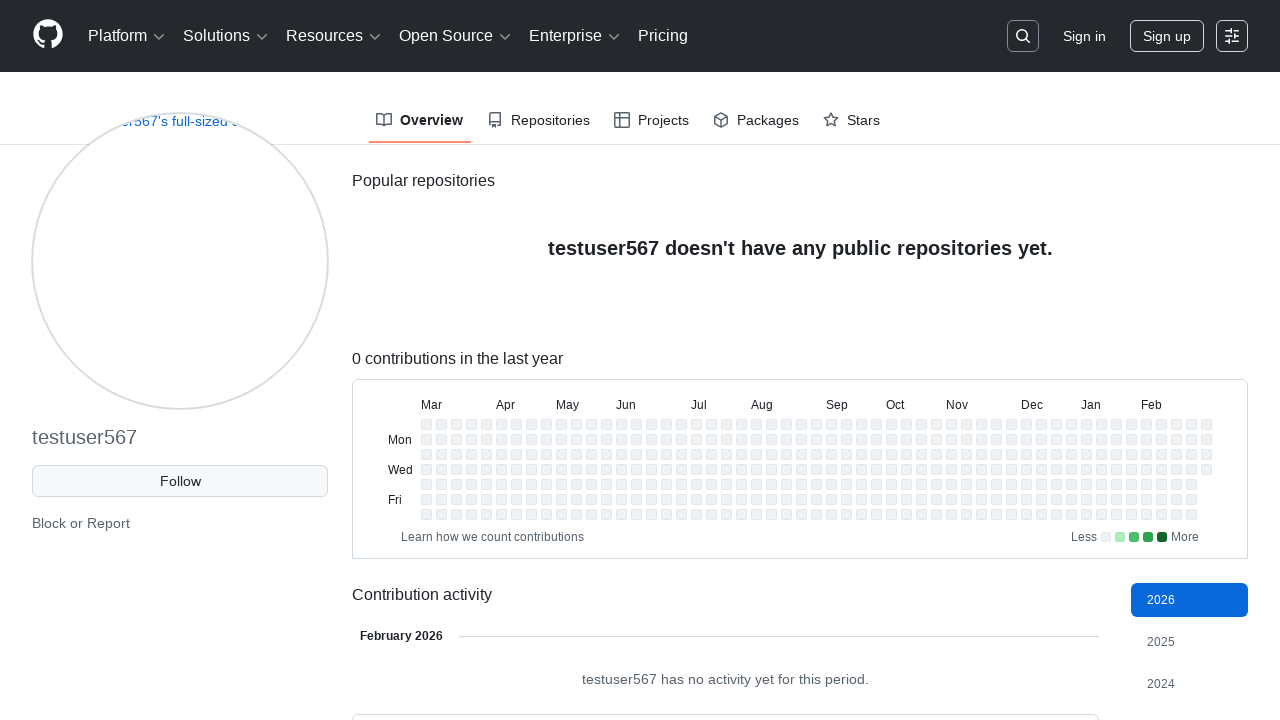

Refreshed GitHub profile page (refresh #19 of 20)
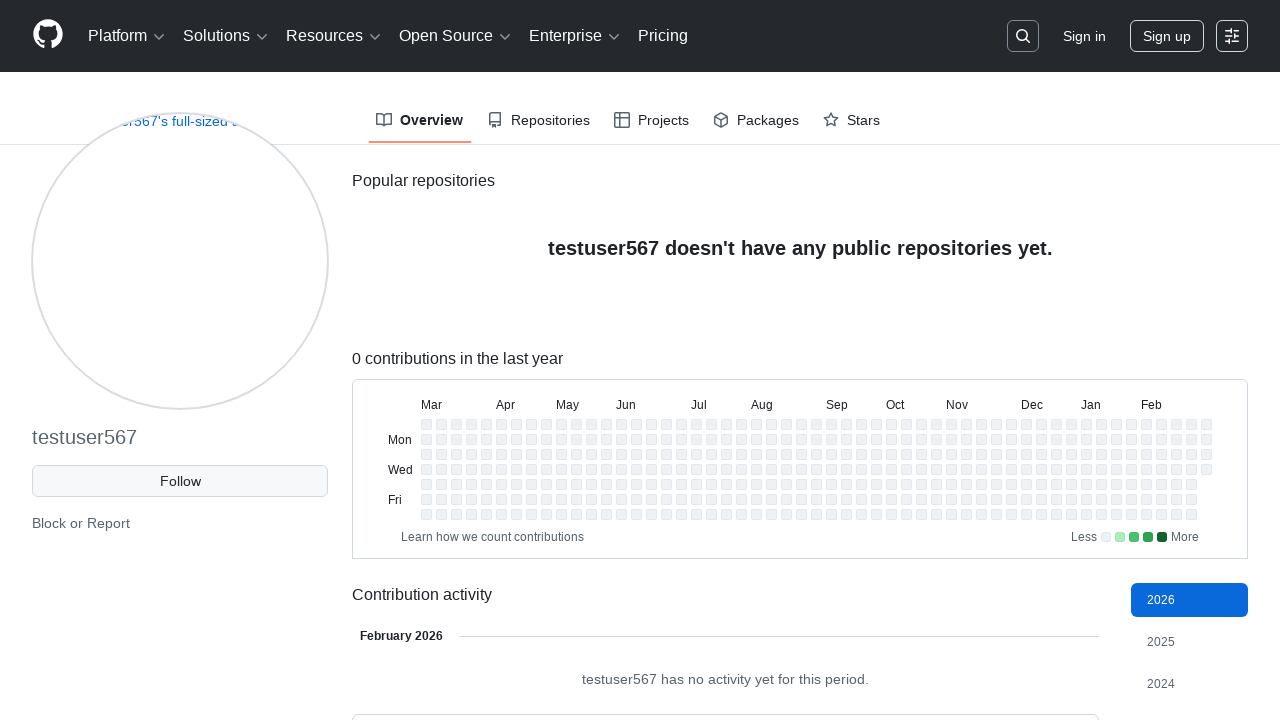

Refreshed GitHub profile page (refresh #20 of 20)
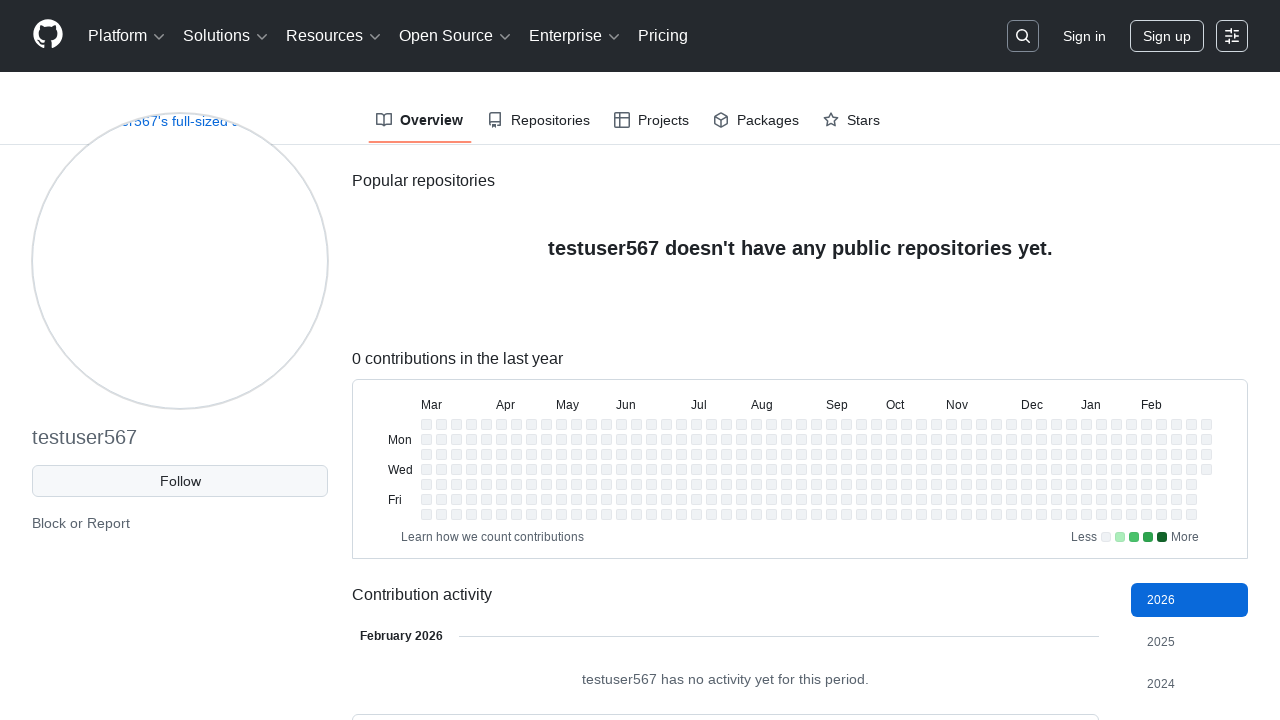

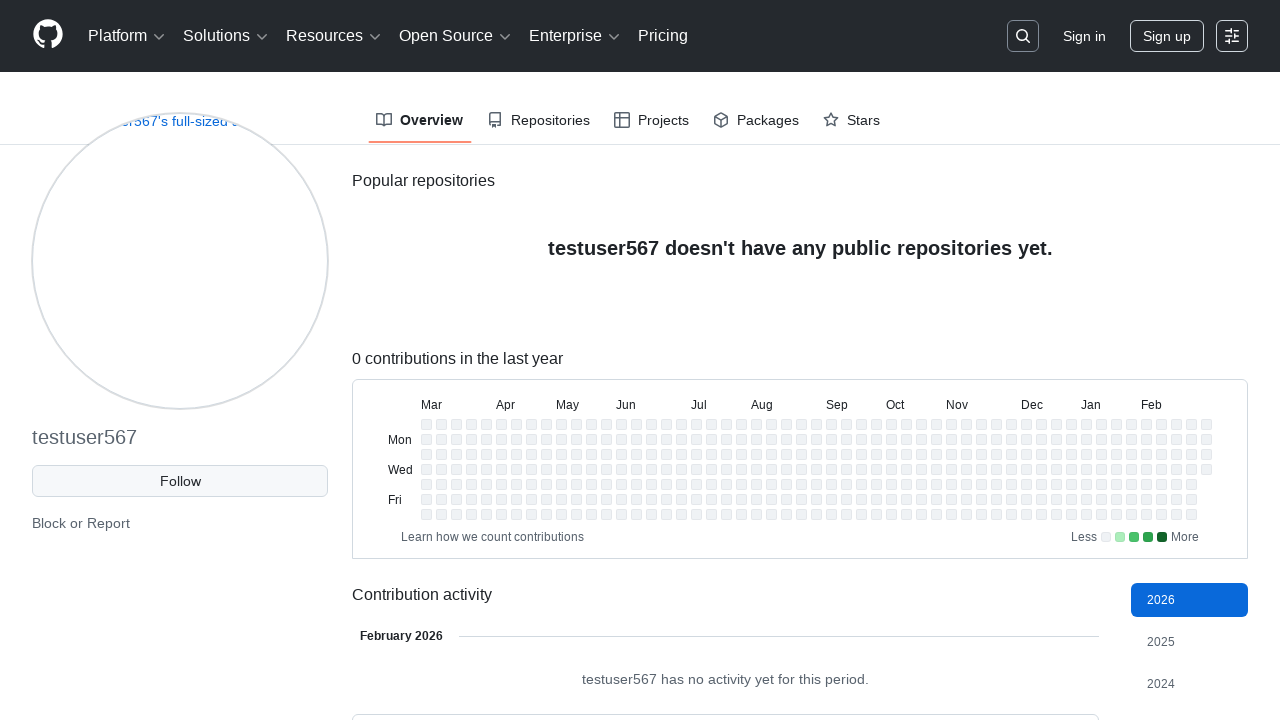